Tests table interaction on a training website by verifying table structure (columns and rows), reading cell values, and testing the table sorting functionality by clicking on a column header.

Starting URL: https://training-support.net/webelements/tables

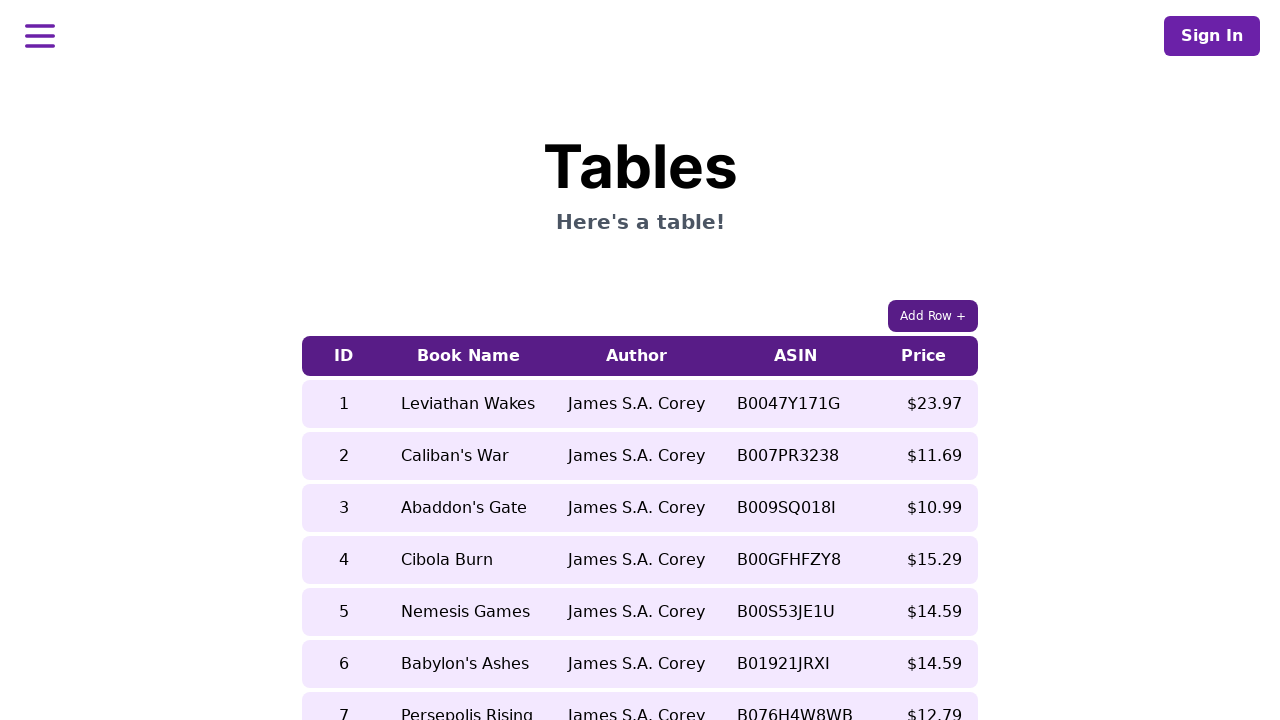

Table with class 'table-auto' is now visible
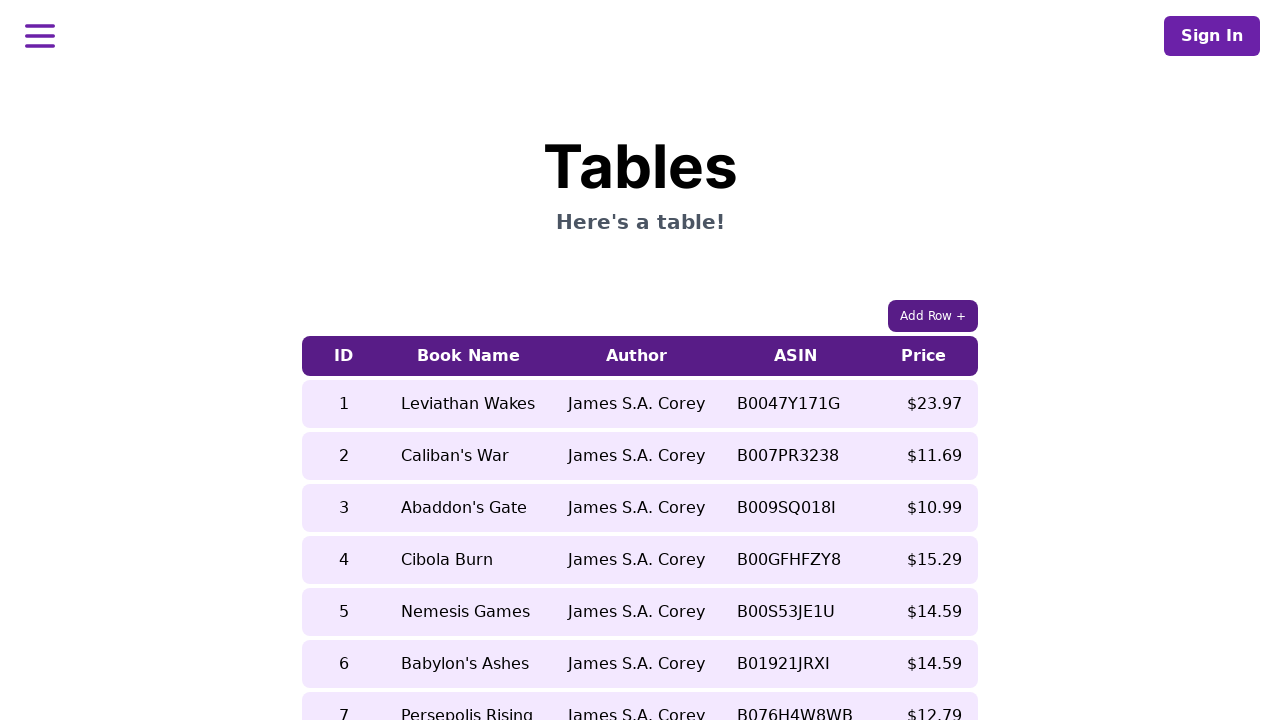

Table column headers are present
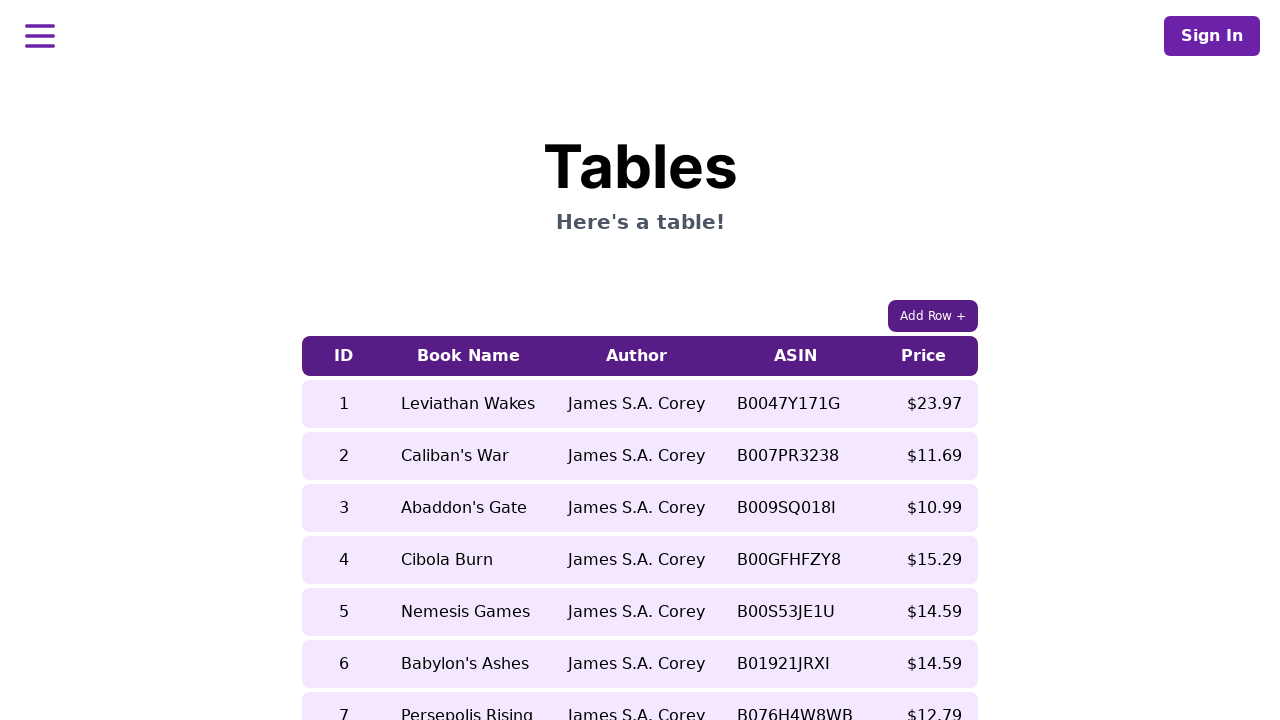

Table body rows are present
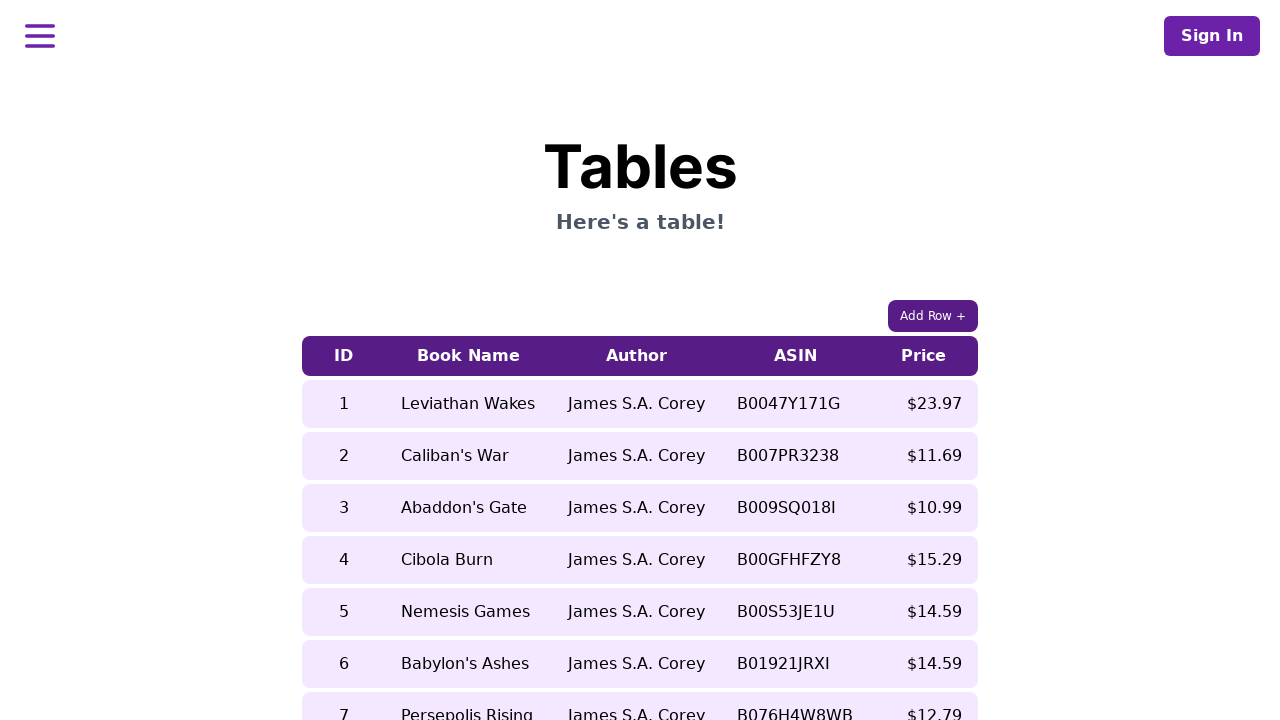

Located cell at row 5, column 2 before sorting
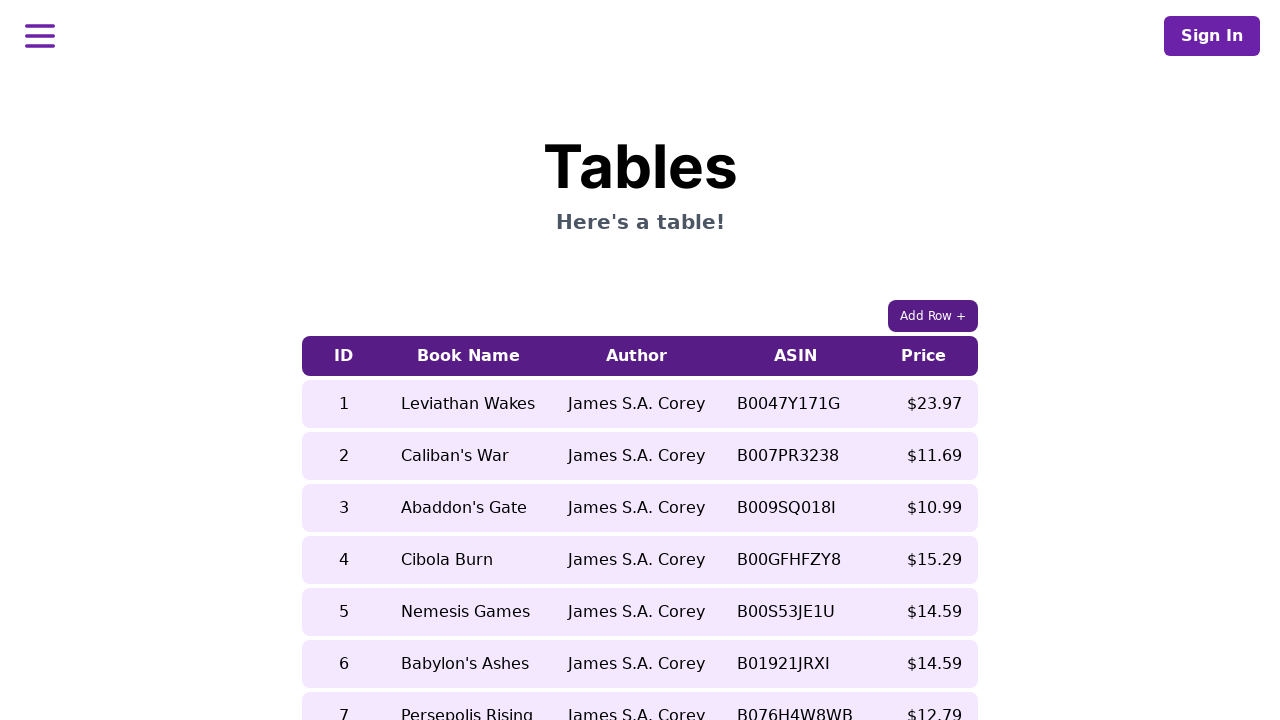

Clicked on 5th column header to trigger sorting at (924, 356) on xpath=//table[contains(@class, 'table-auto')]/thead/tr/th[5]
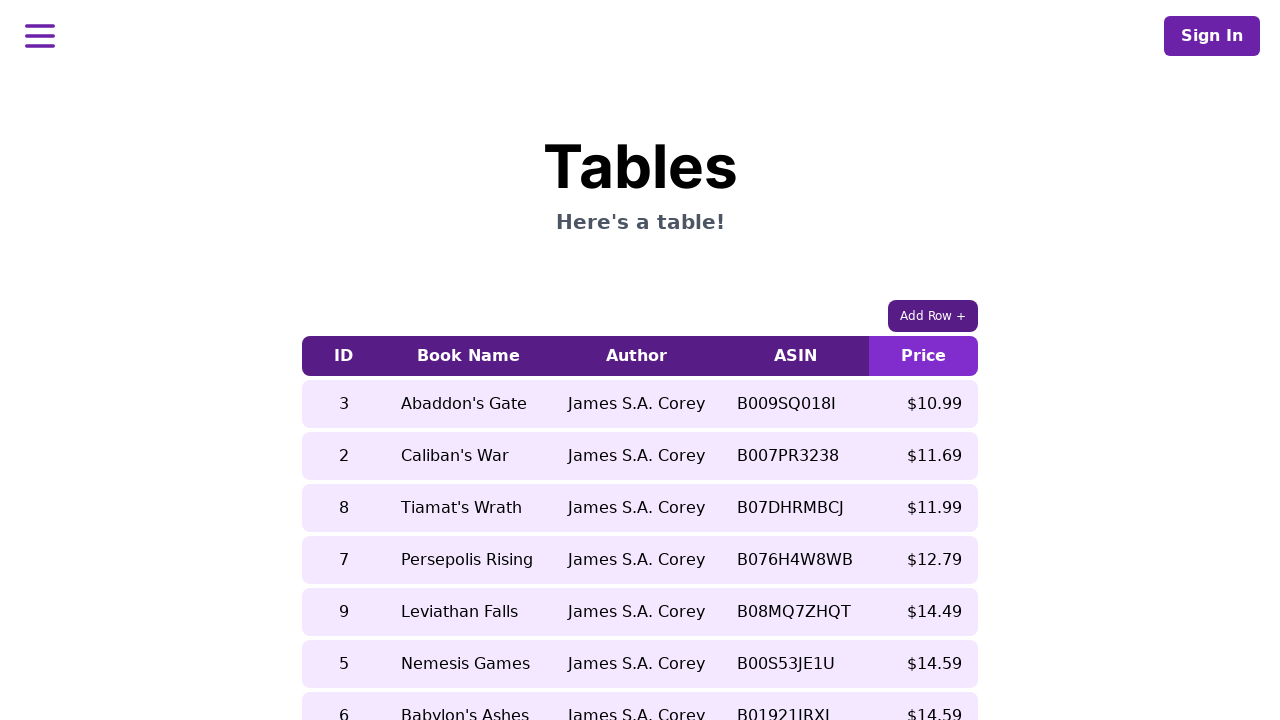

Waited 500ms for table to update after sorting
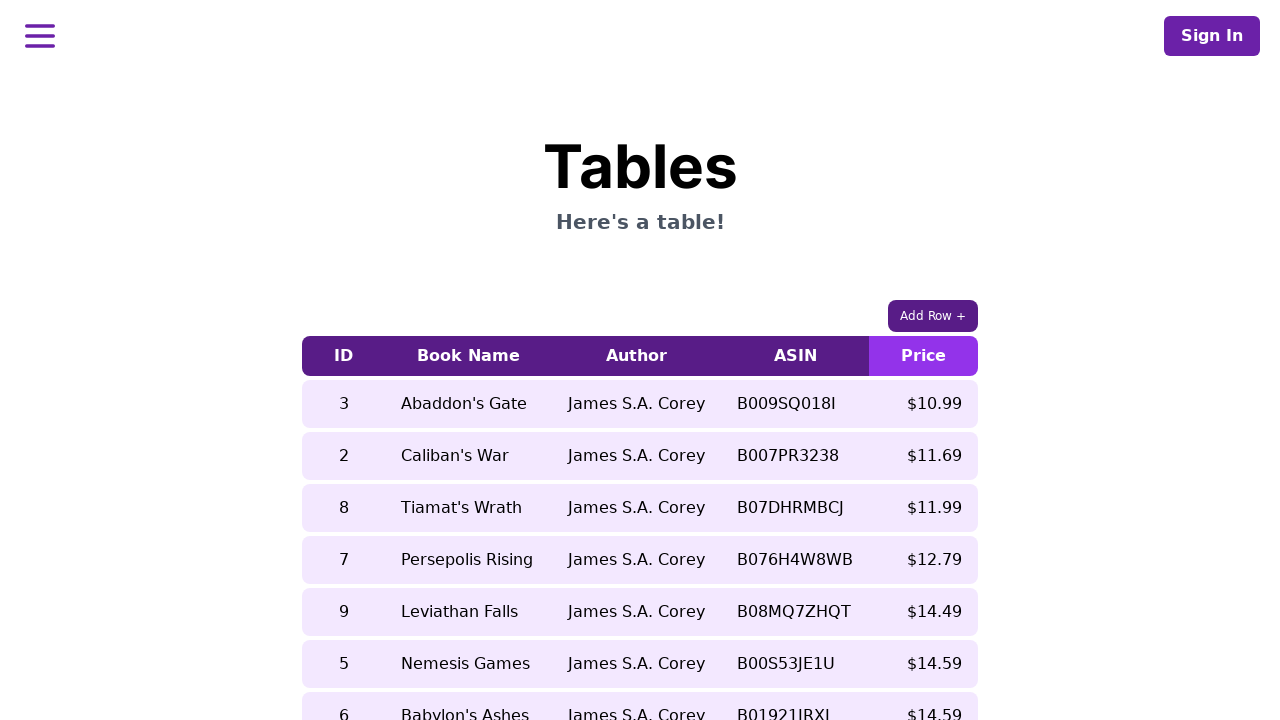

Verified cell at row 5, column 2 is still accessible after sorting
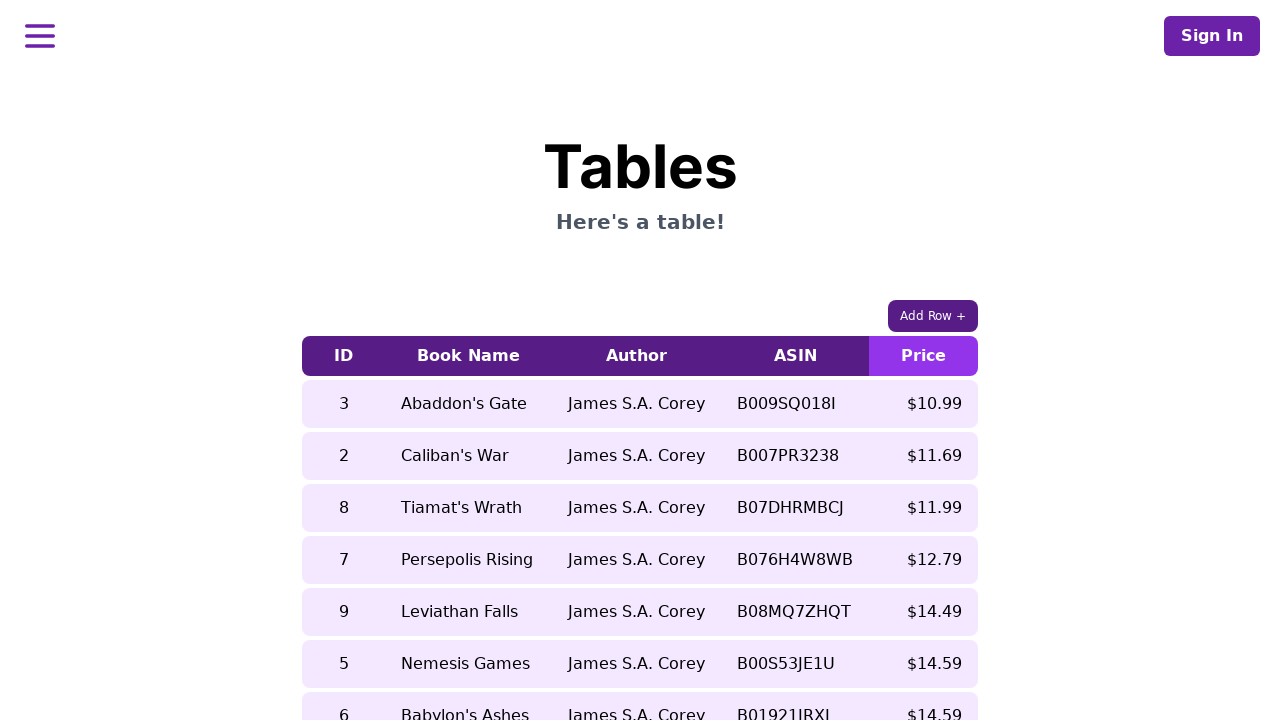

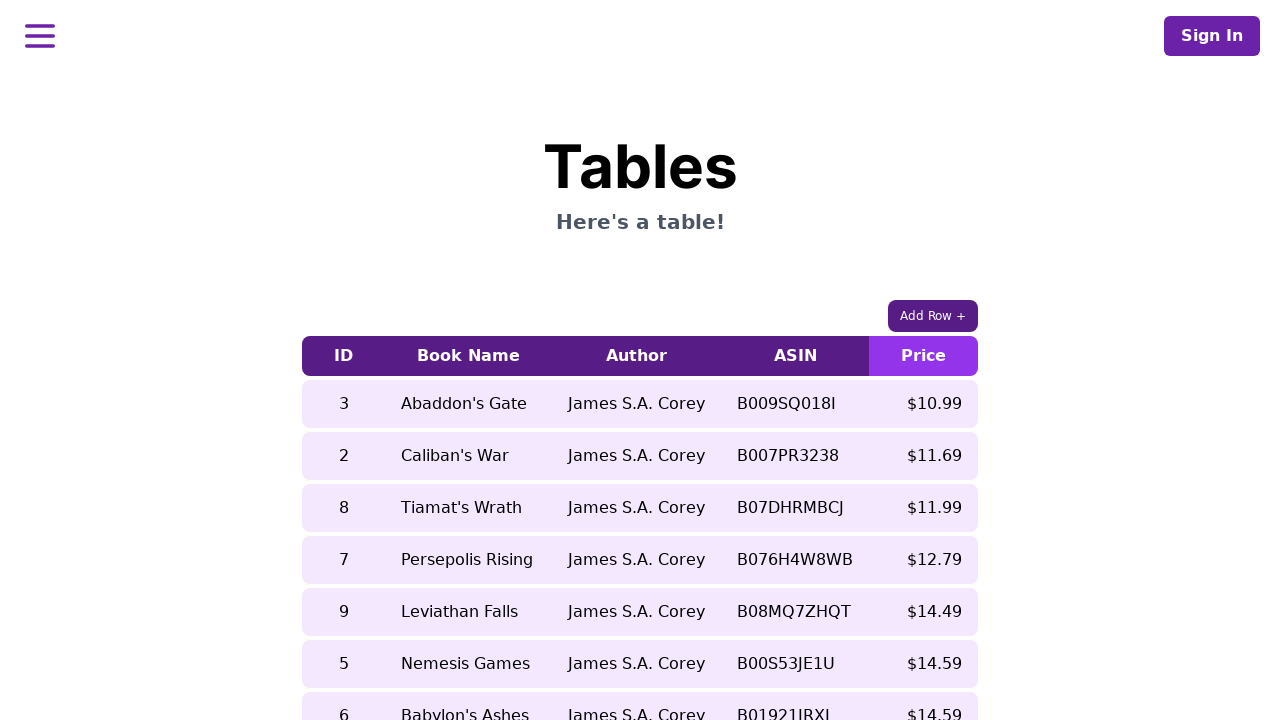